Tests the droppable functionality by clicking on the droppable demo, switching to the demo frame, and dragging an element to the drop target

Starting URL: https://jqueryui.com/

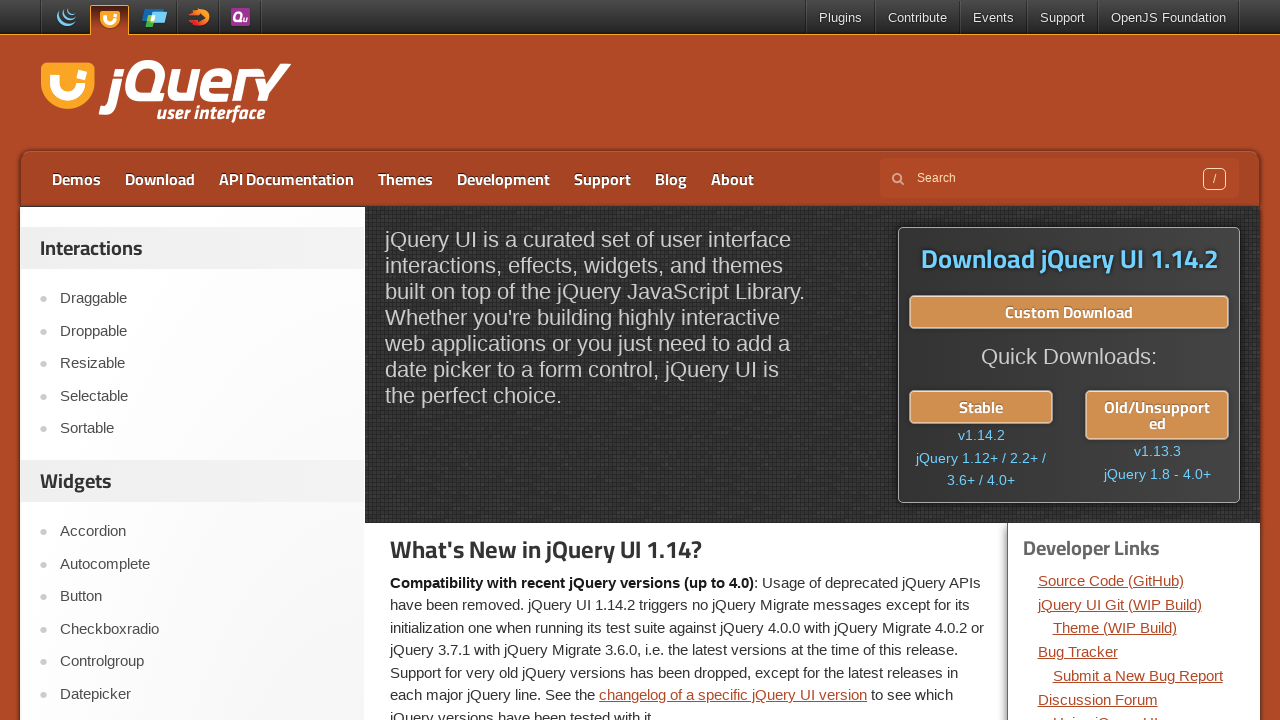

Clicked on Droppable menu item at (202, 331) on text=Droppable
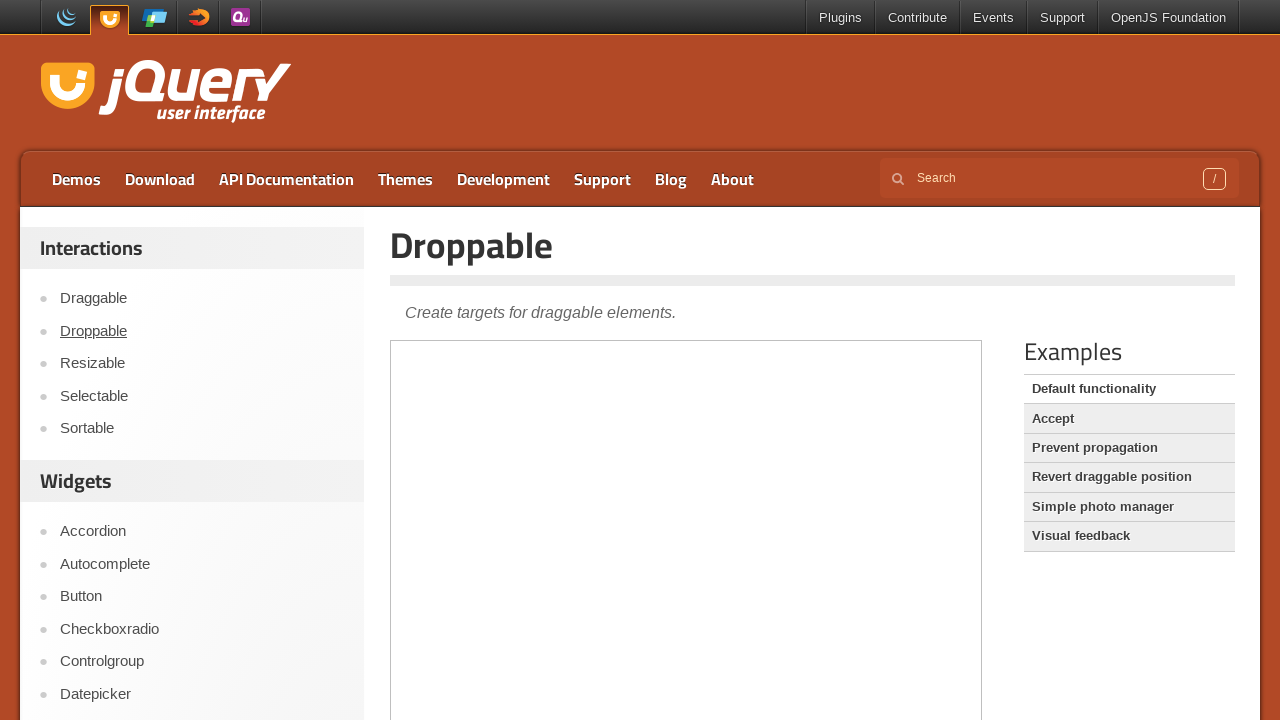

Located demo iframe
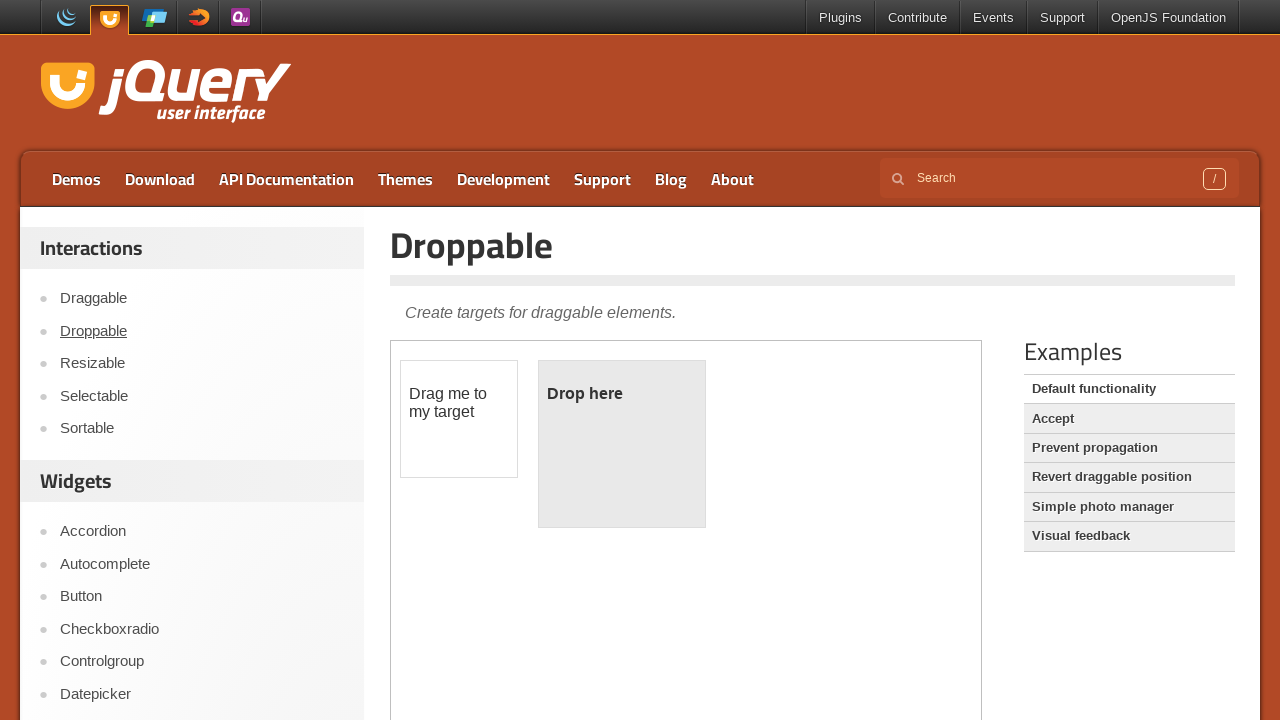

Located draggable element
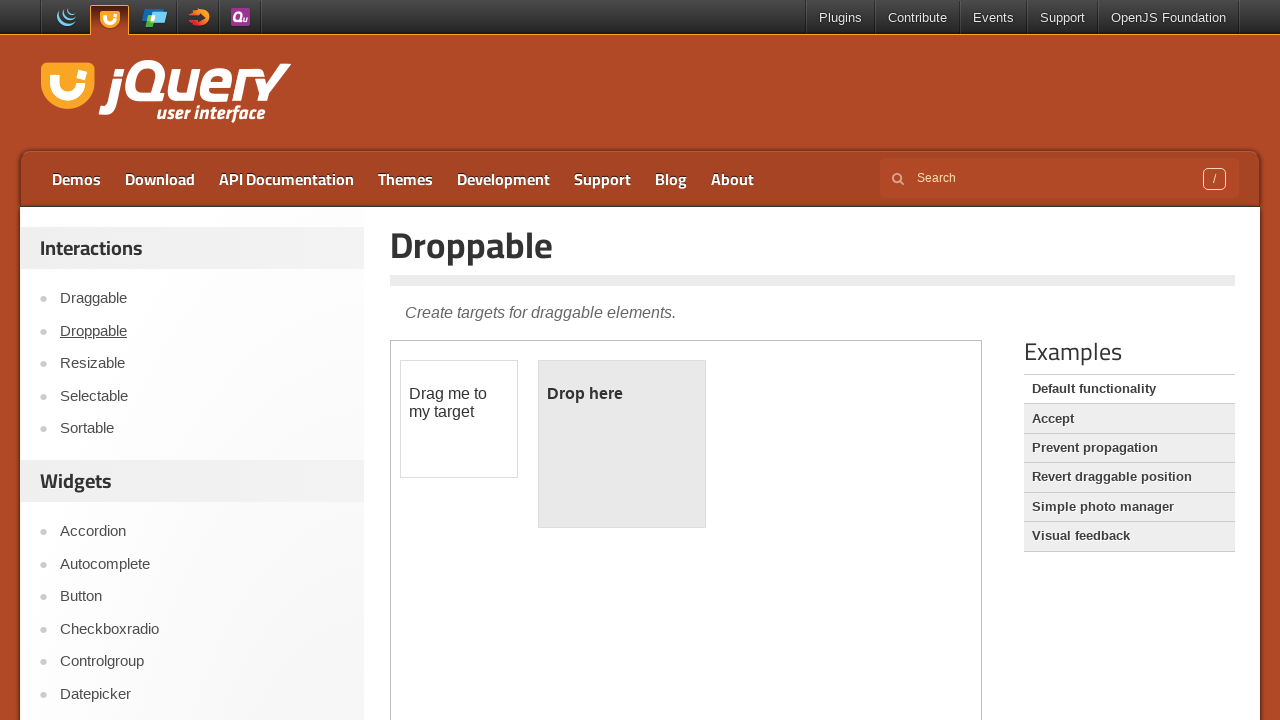

Located droppable target element
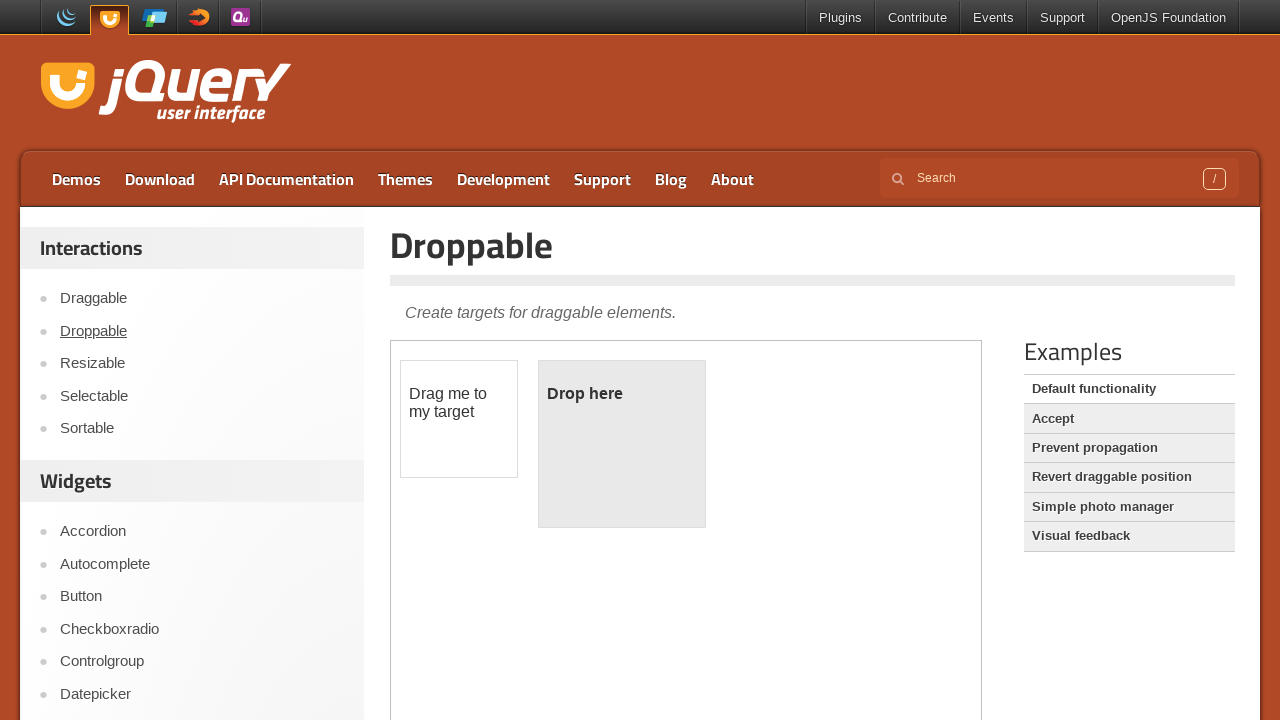

Dragged draggable element to droppable target at (622, 444)
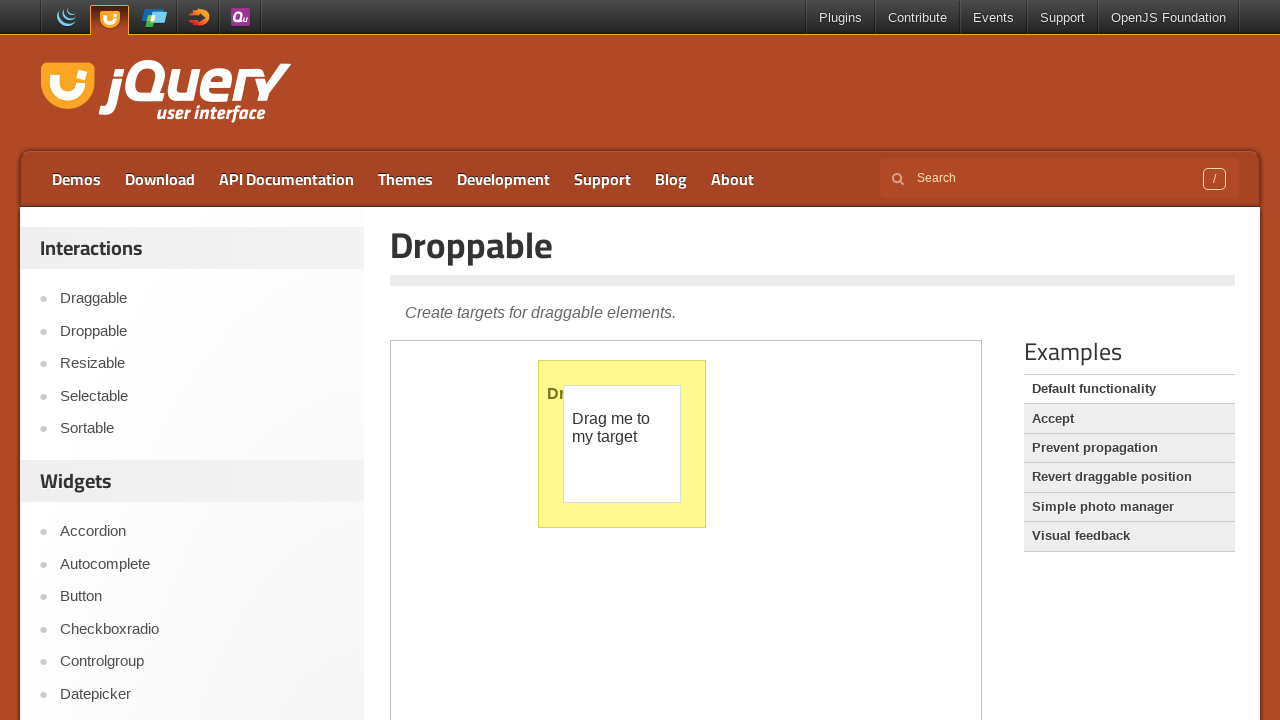

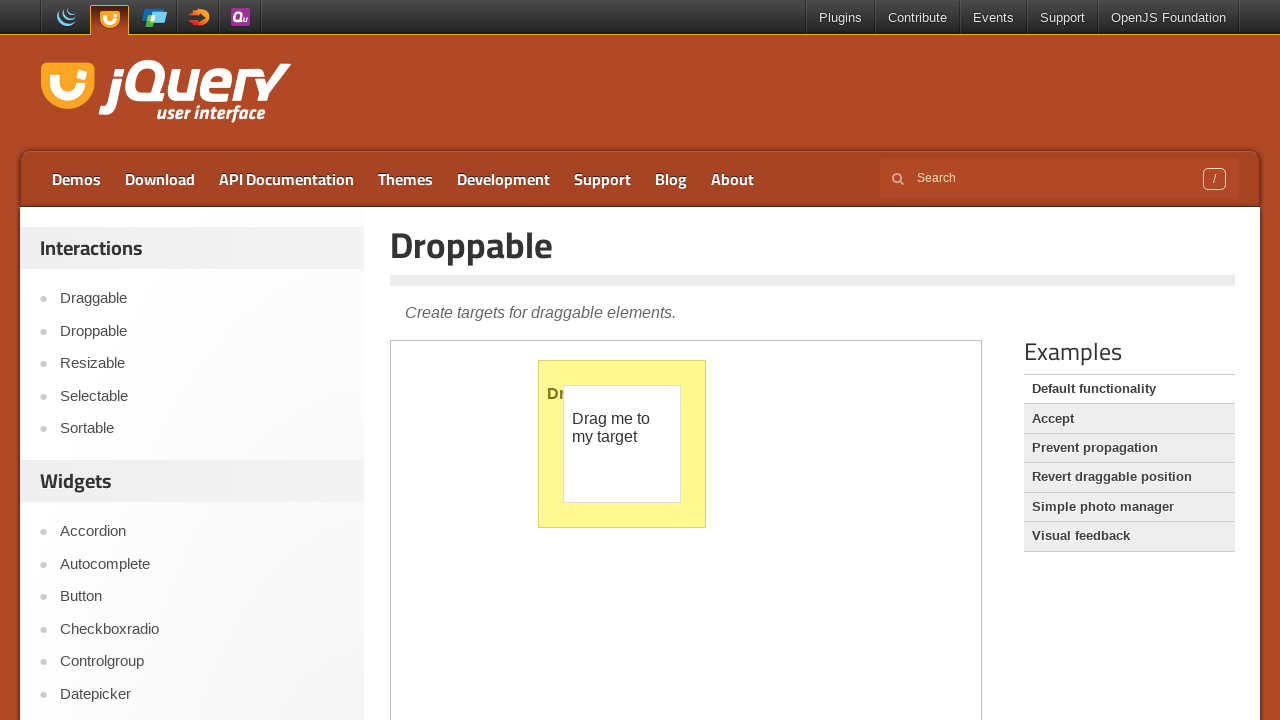